Navigates to the Test Diary website and verifies the page title matches the expected value

Starting URL: http://www.testdiary.com/

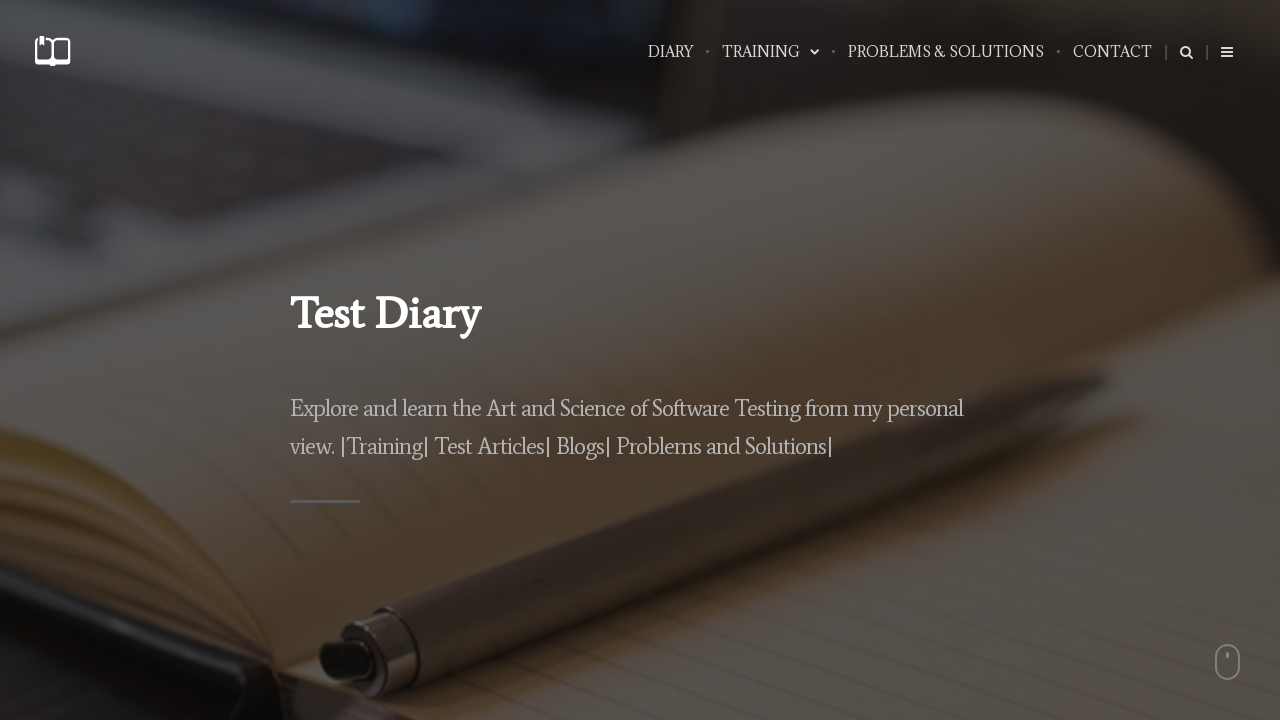

Retrieved page title
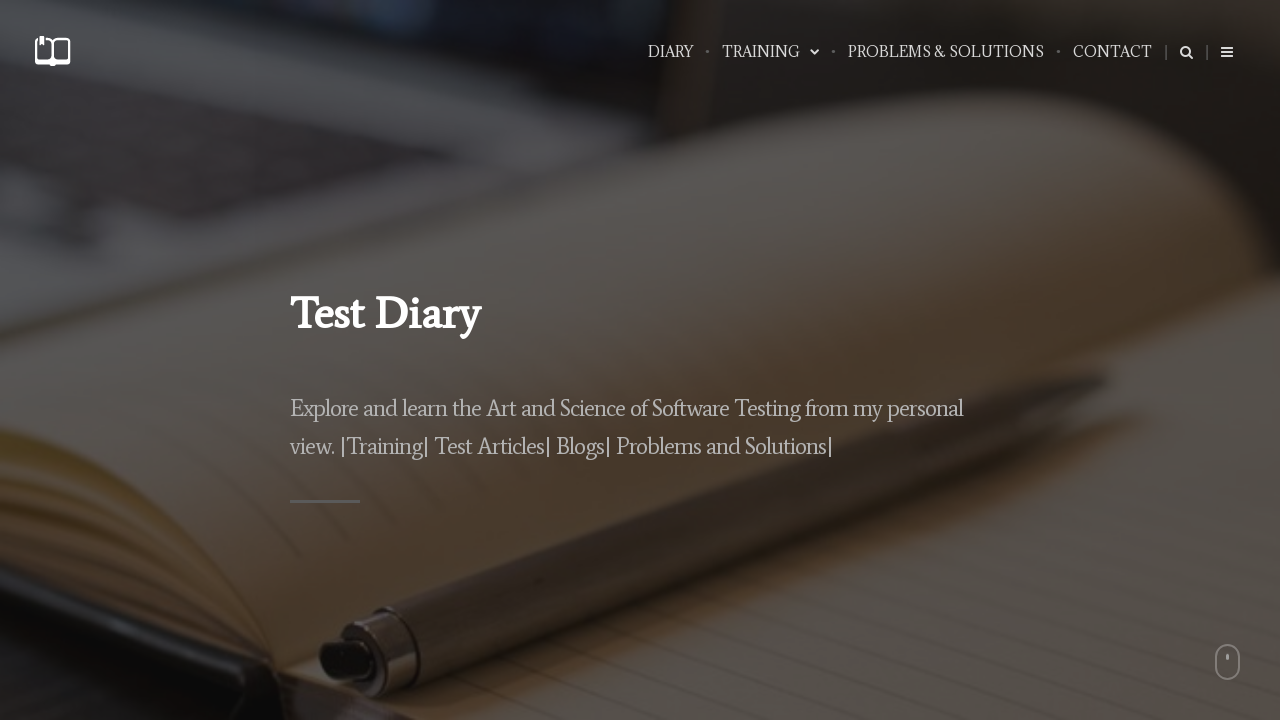

Verified page title matches expected value: 'Test Diary - A software testers guide'
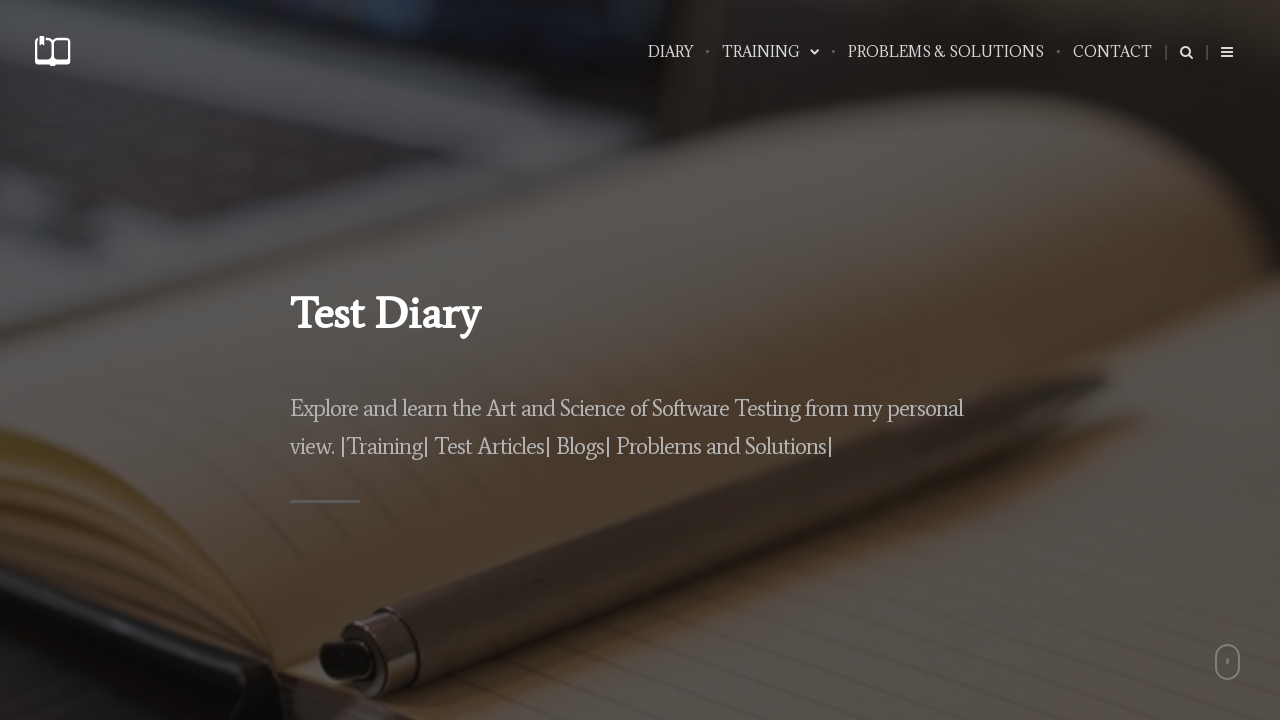

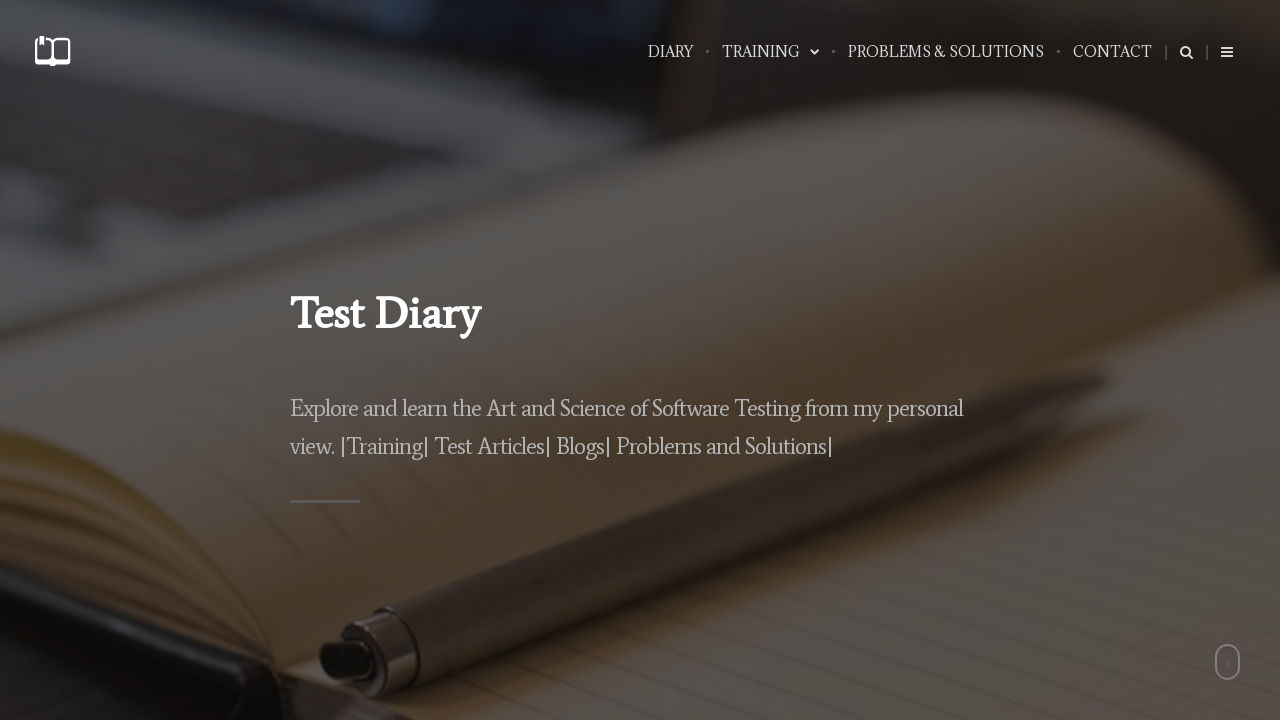